Solves a math problem by extracting a value from an element attribute, calculating the result, and submitting a form with the answer along with checkbox and radio button selections

Starting URL: http://suninjuly.github.io/get_attribute.html

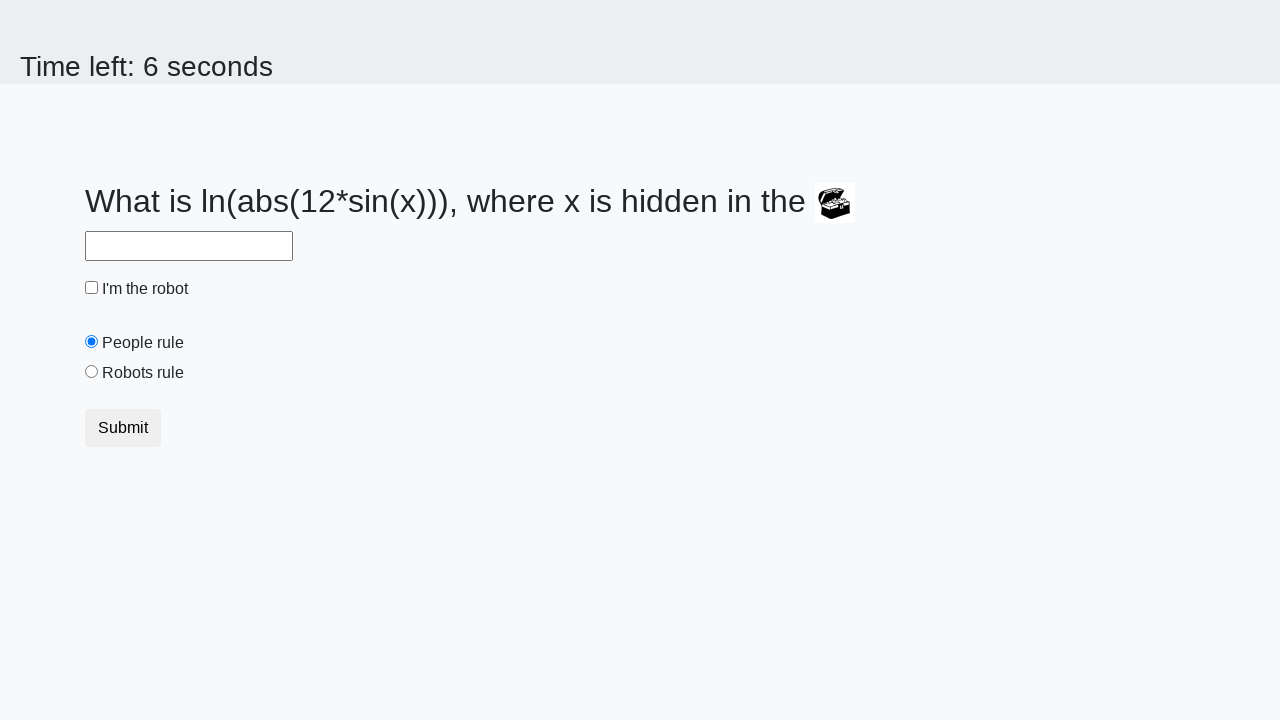

Located treasure element
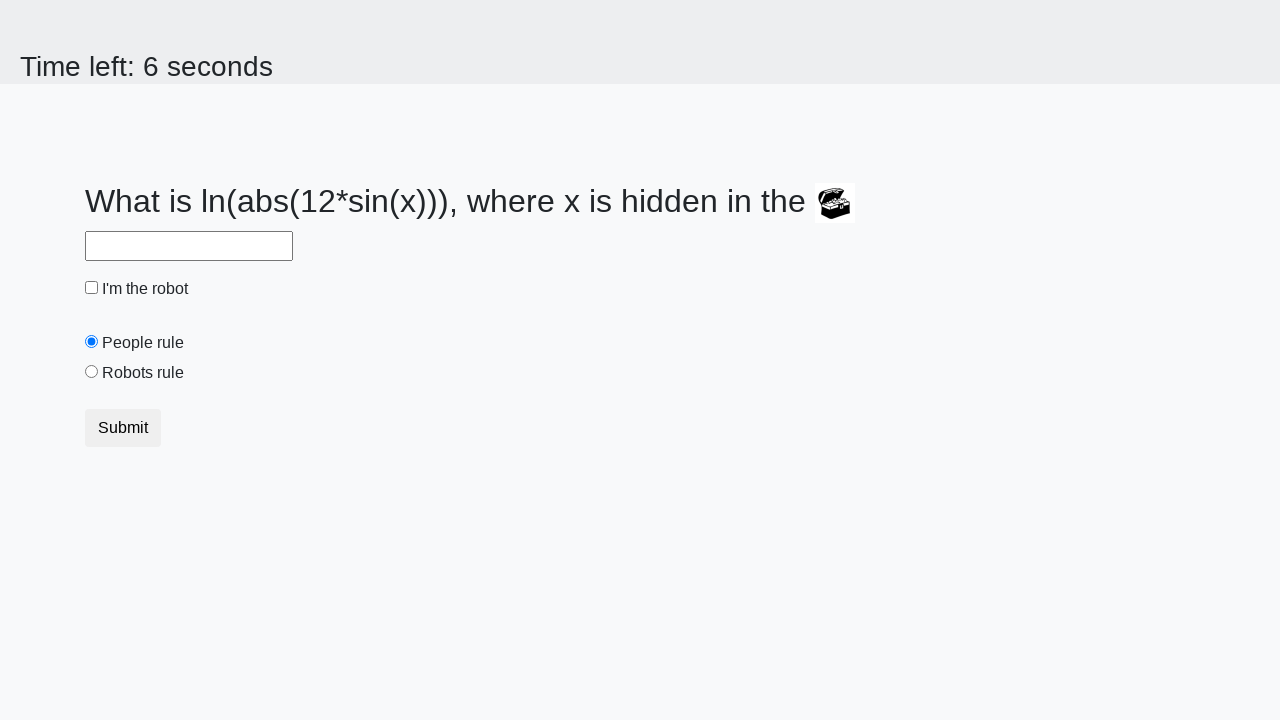

Extracted valuex attribute from treasure element: 802
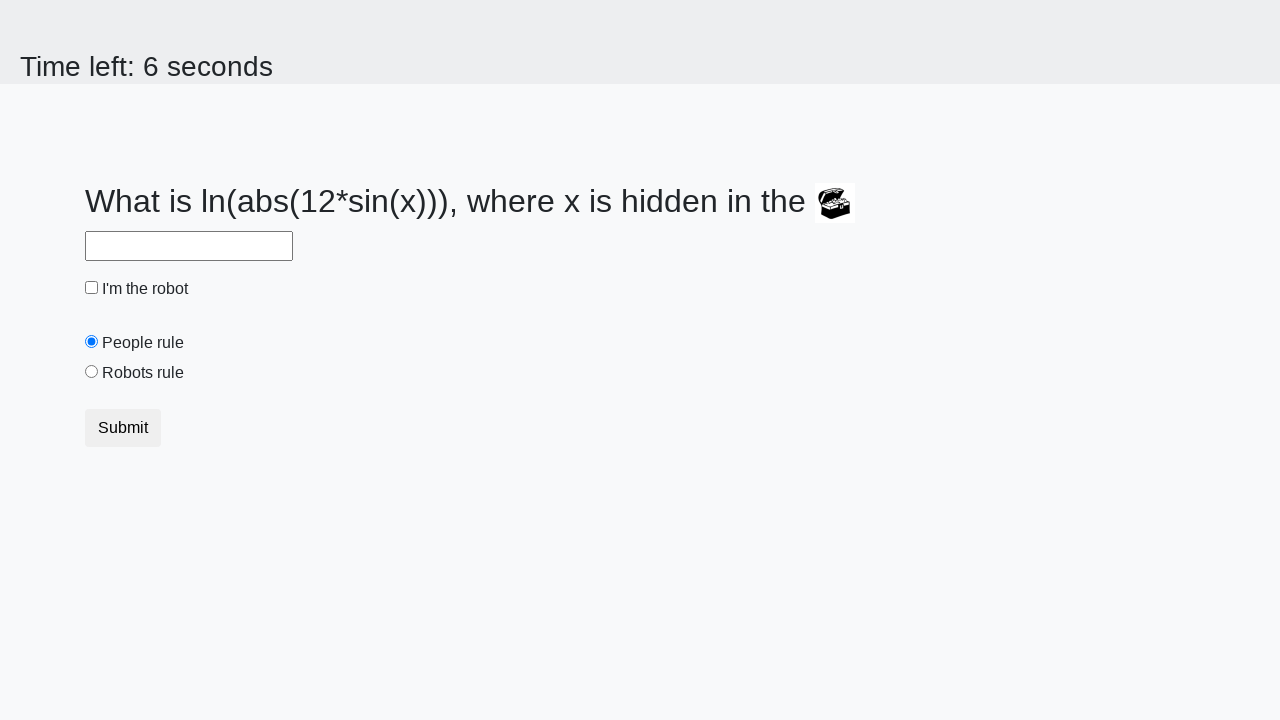

Calculated math result using formula: 2.2358089800418246
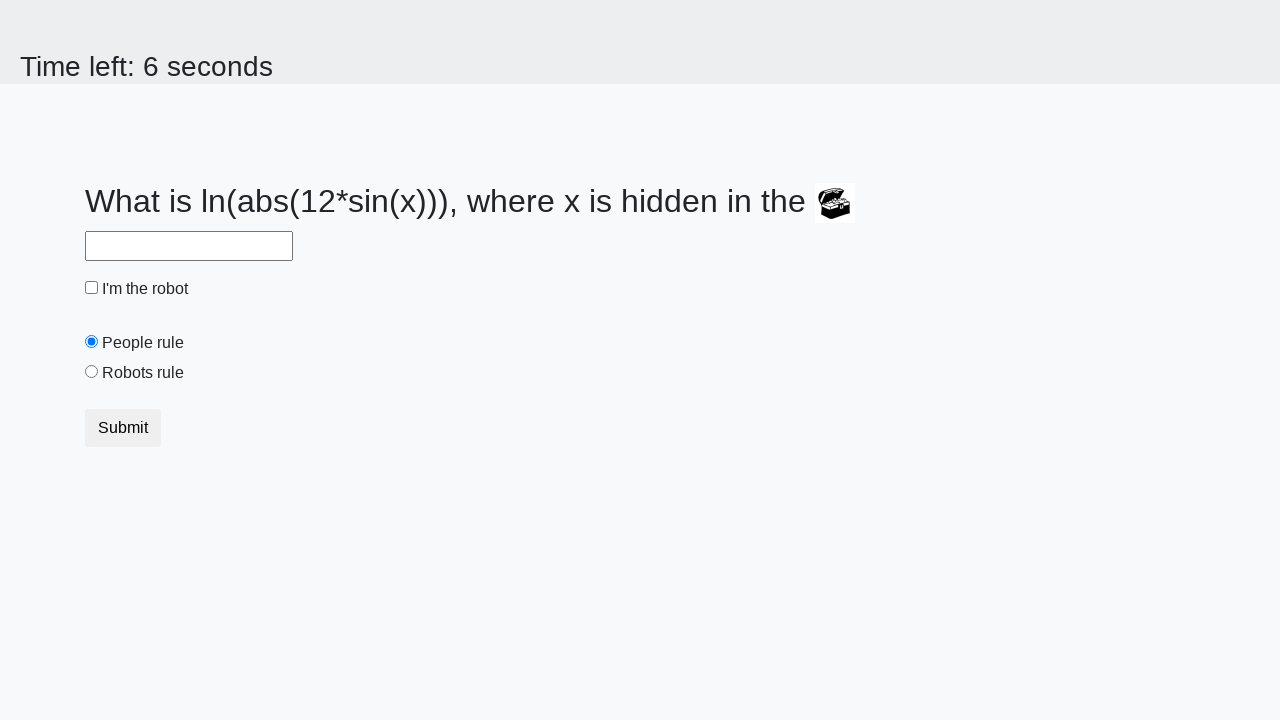

Filled answer field with calculated value: 2.2358089800418246 on input#answer:required
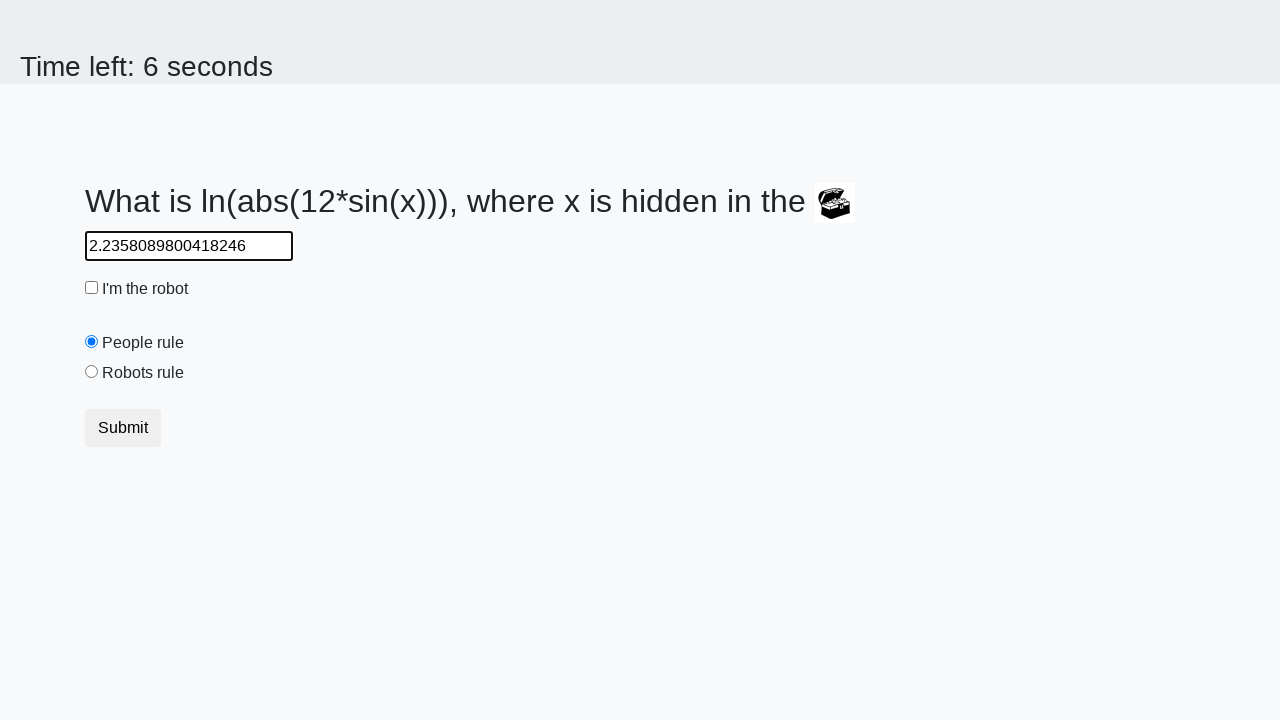

Clicked robot checkbox at (92, 288) on #robotCheckbox
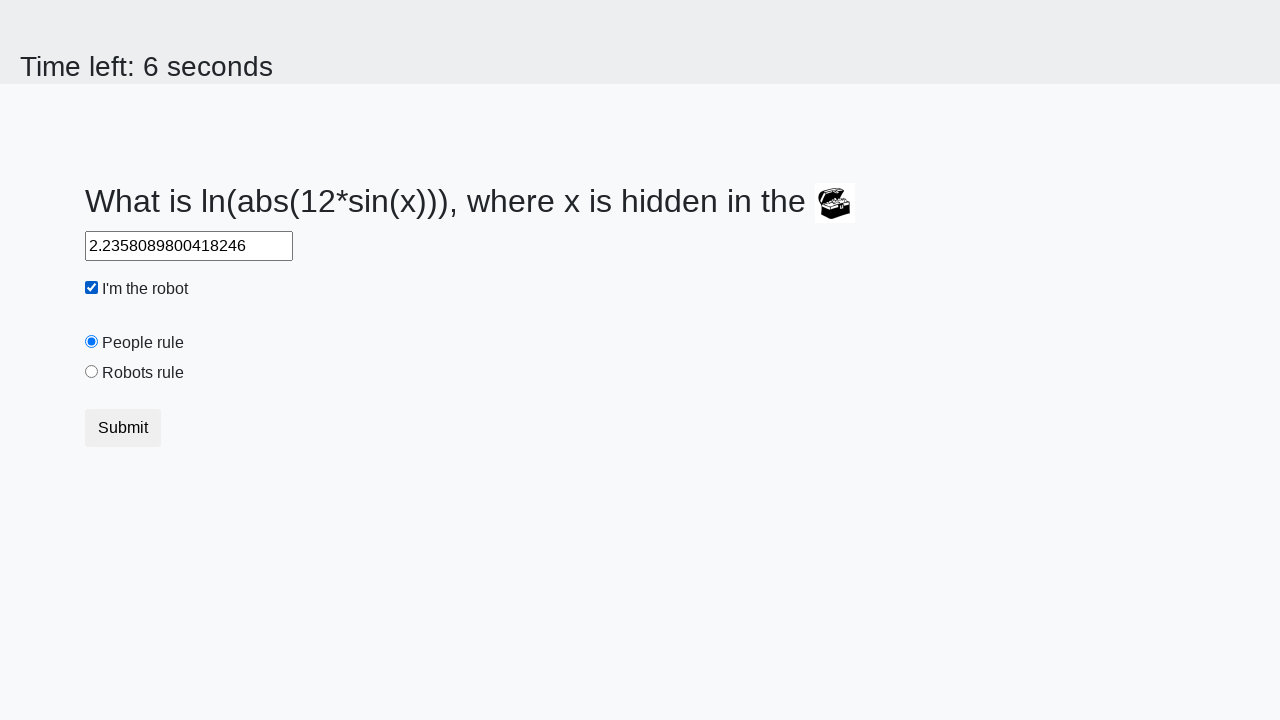

Clicked robots rule radio button at (92, 372) on #robotsRule
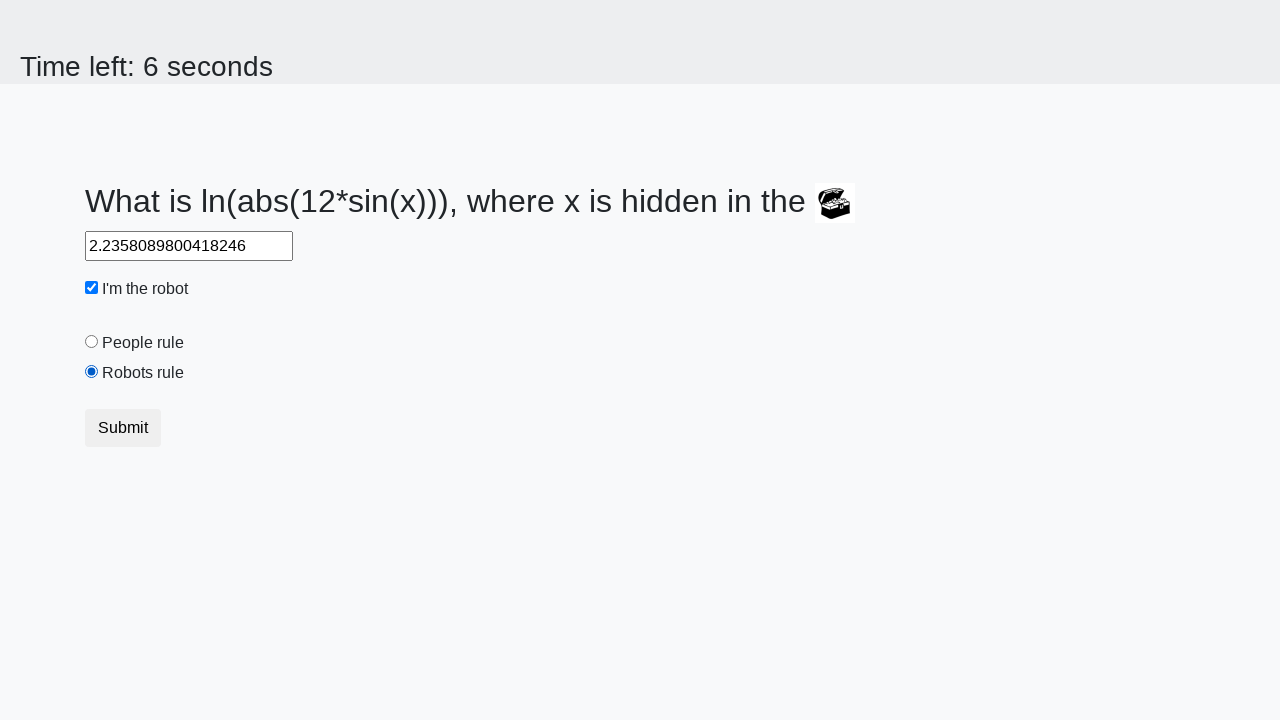

Clicked Submit button to submit form at (123, 428) on xpath=//button[text() = "Submit"]
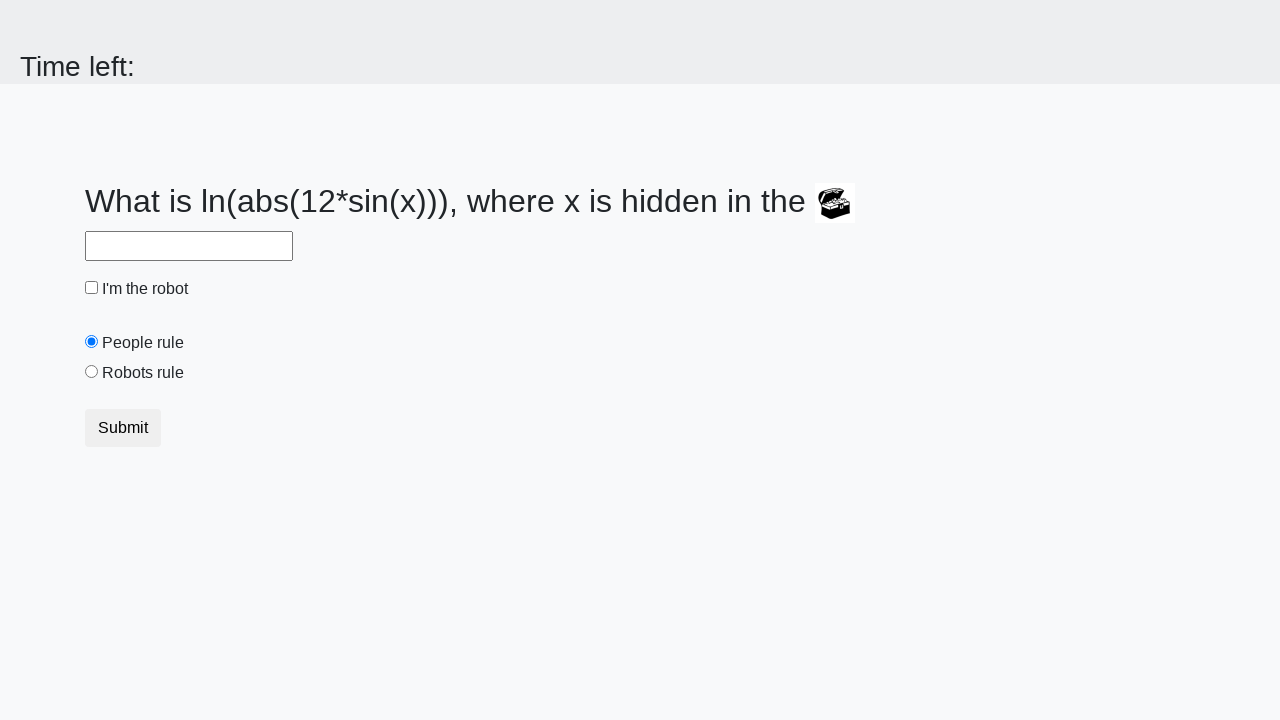

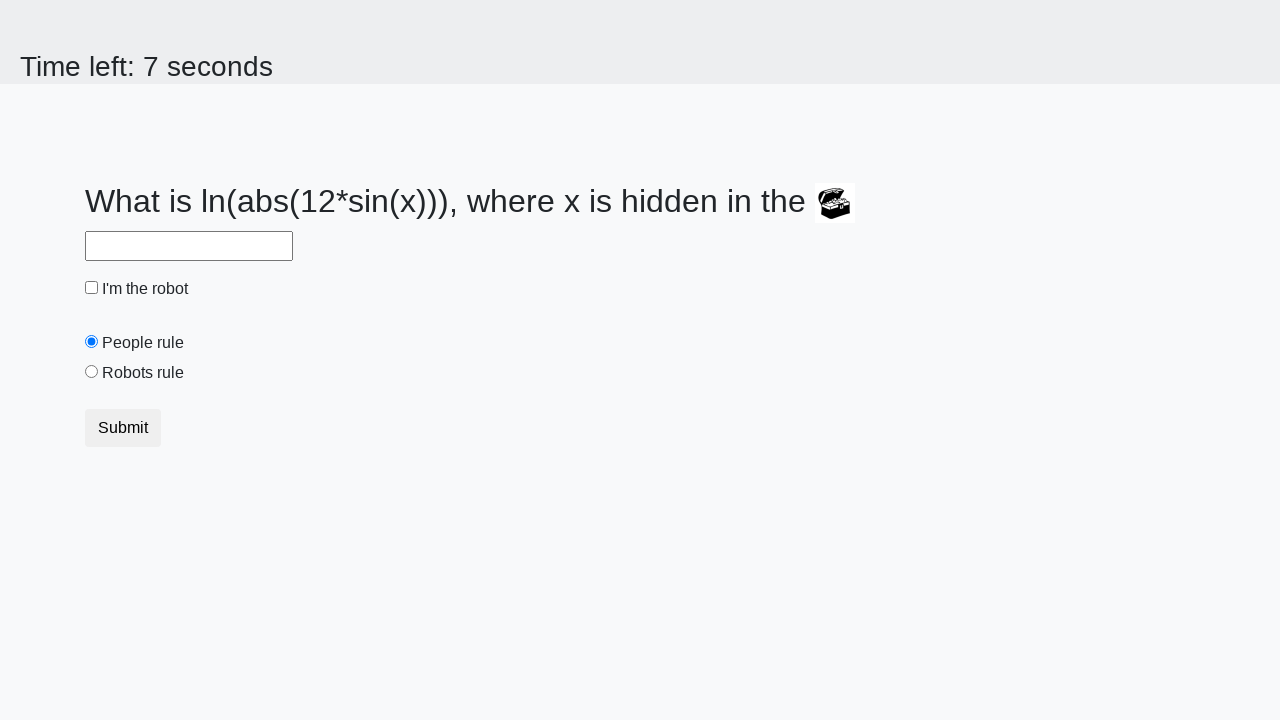